Tests JavaScript alert handling by clicking an alert button, reading the alert text, and accepting/dismissing the alert dialog.

Starting URL: https://demoqa.com/alerts

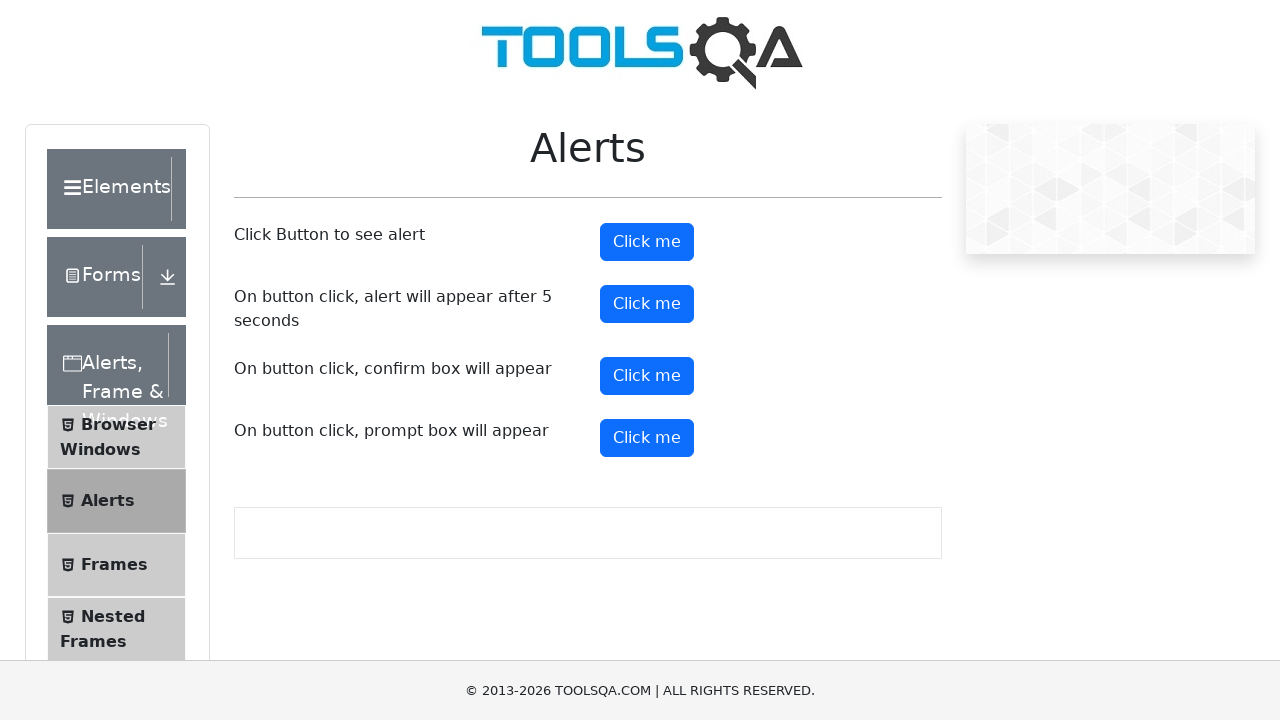

Navigated to alerts demo page
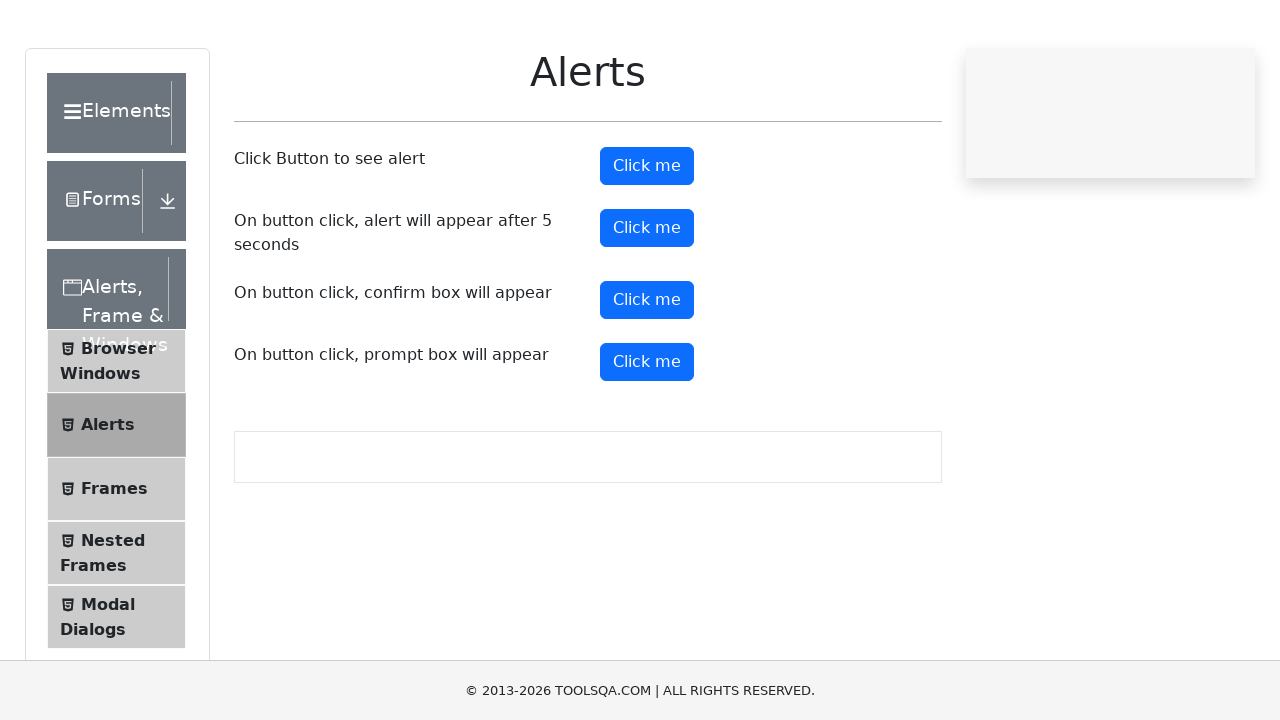

Clicked alert button to trigger first alert at (647, 242) on #alertButton
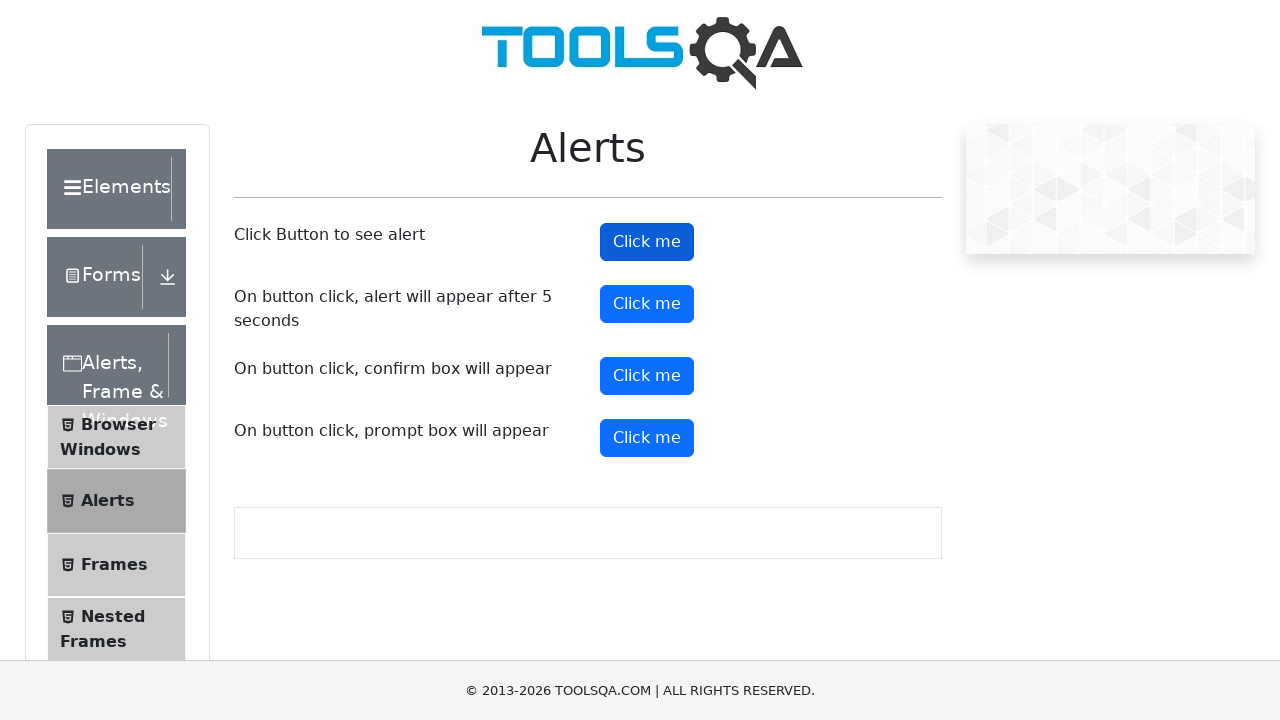

Set up dialog handler to accept alert
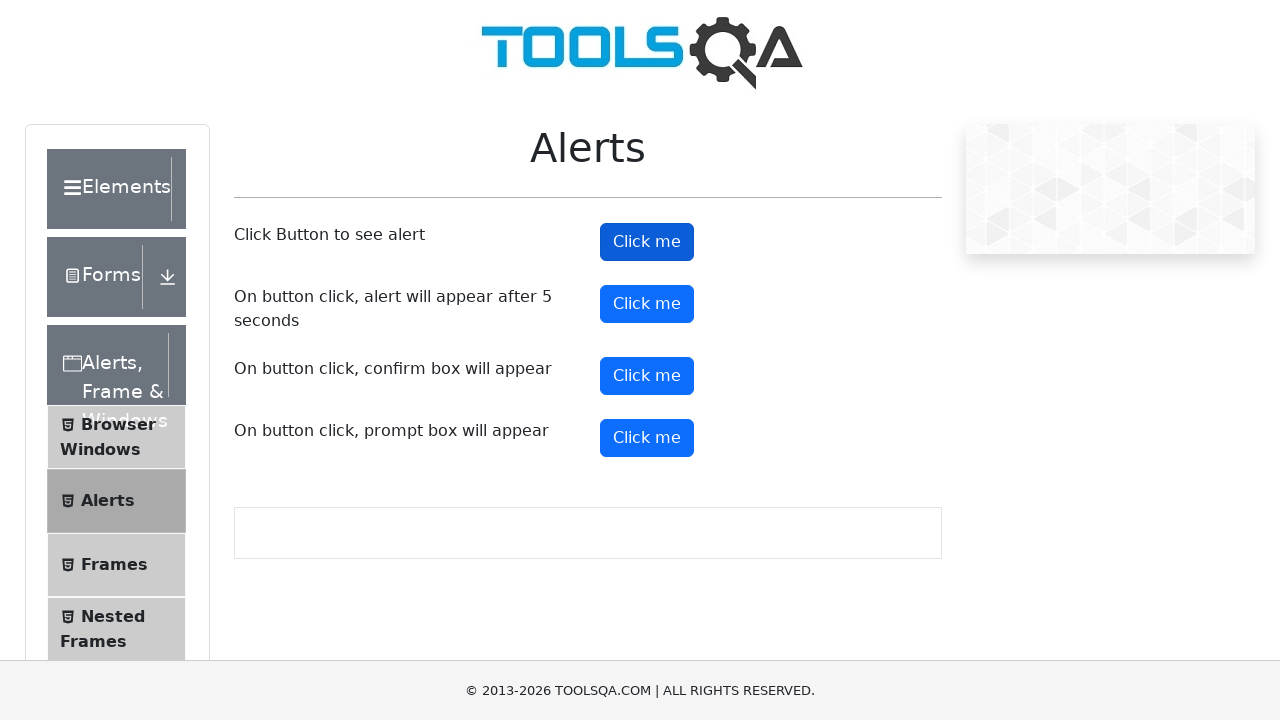

Waited for alert to be processed
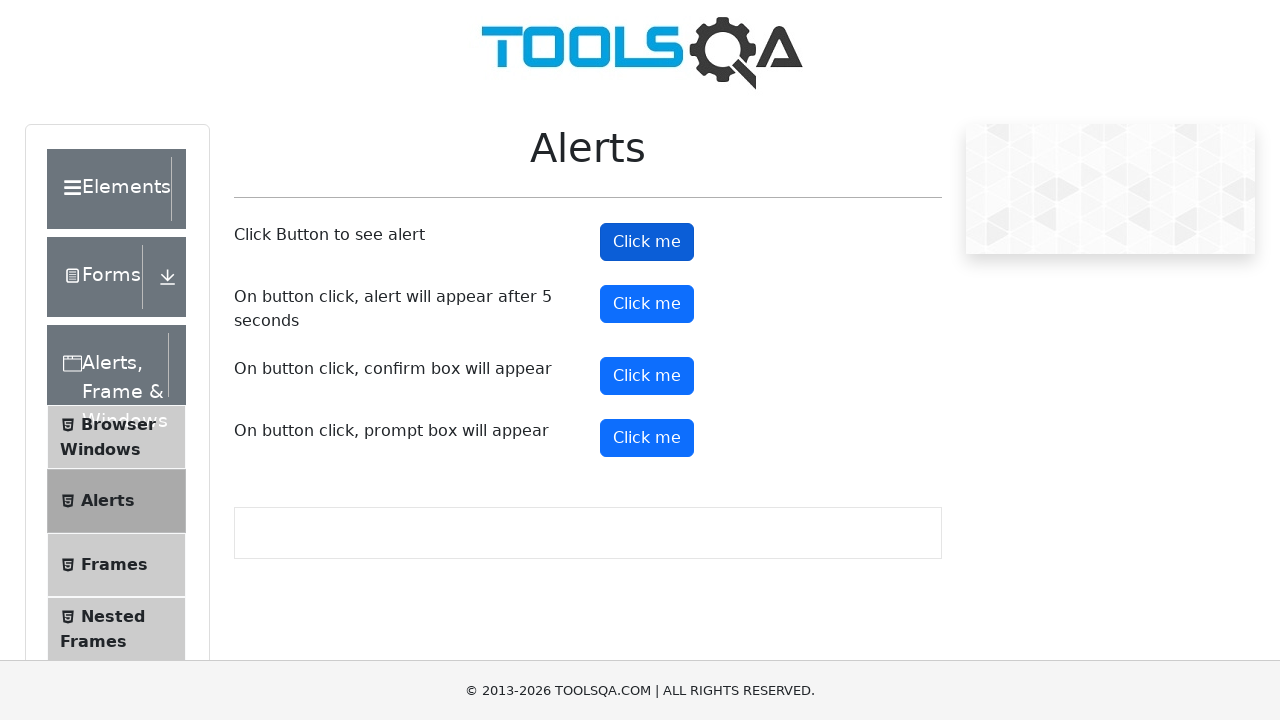

Clicked alert button again to trigger second alert at (647, 242) on #alertButton
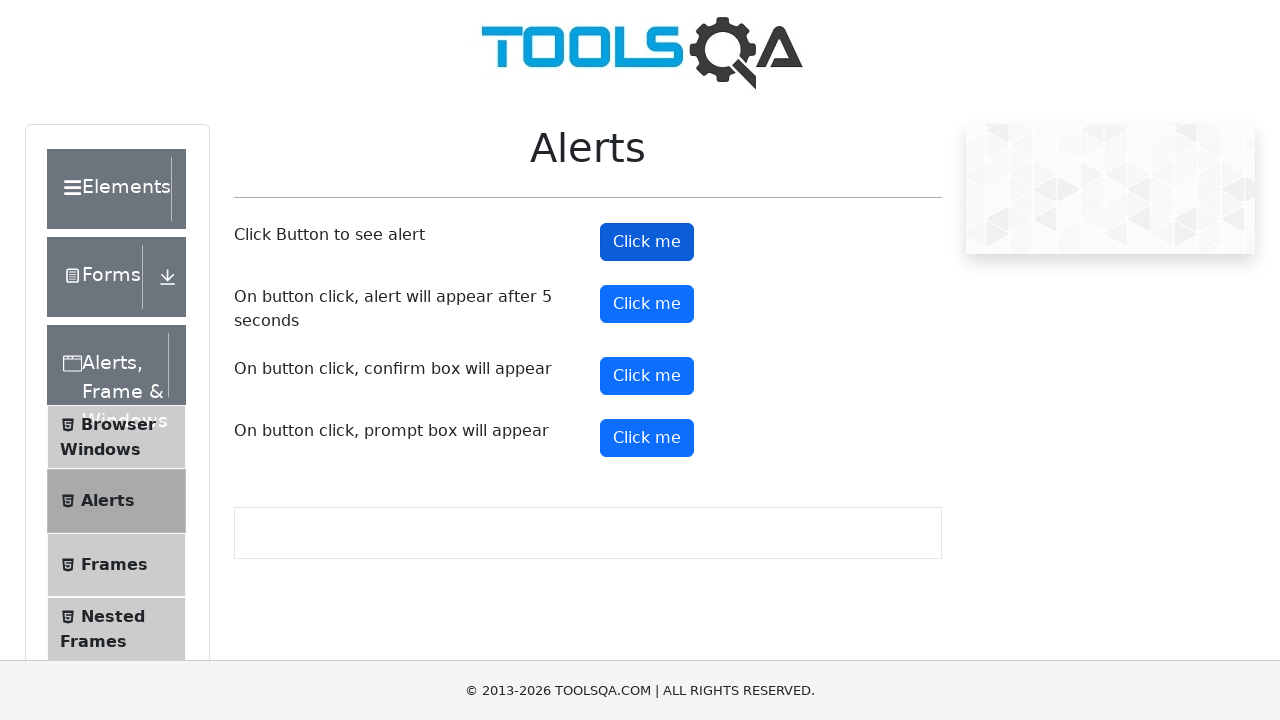

Set up dialog handler to dismiss alert and print message
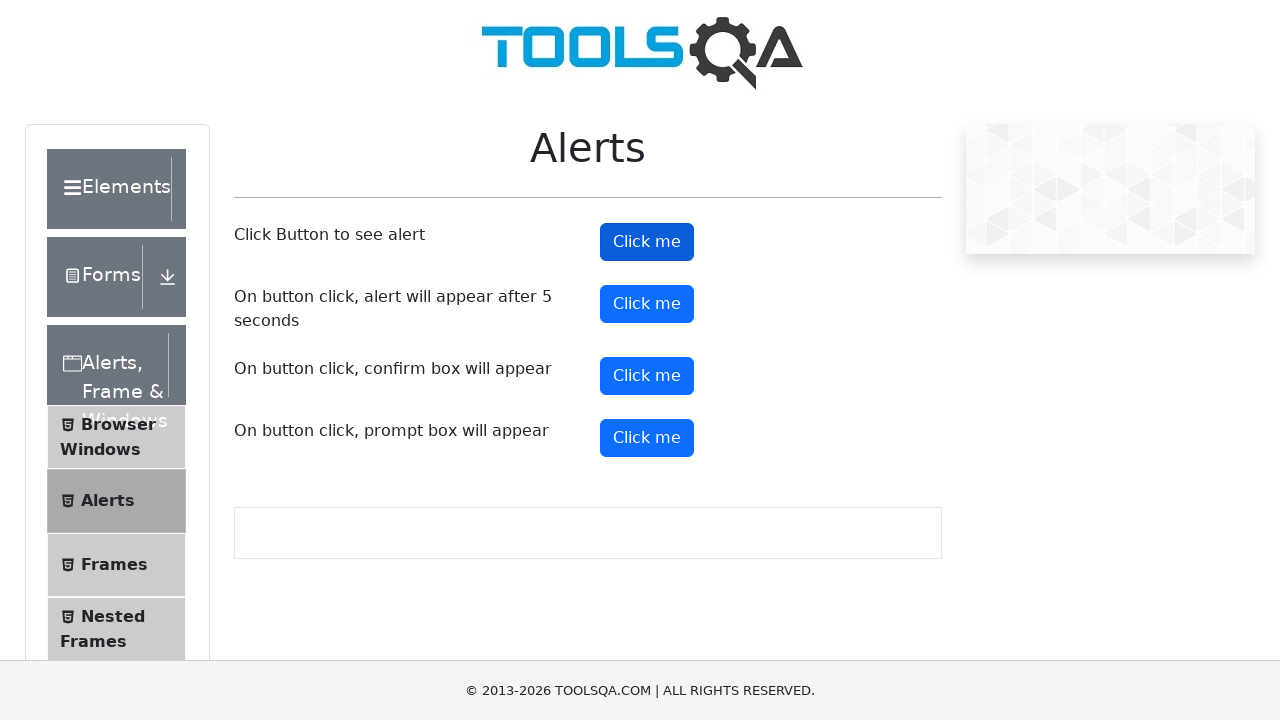

Waited for alert dismissal to complete
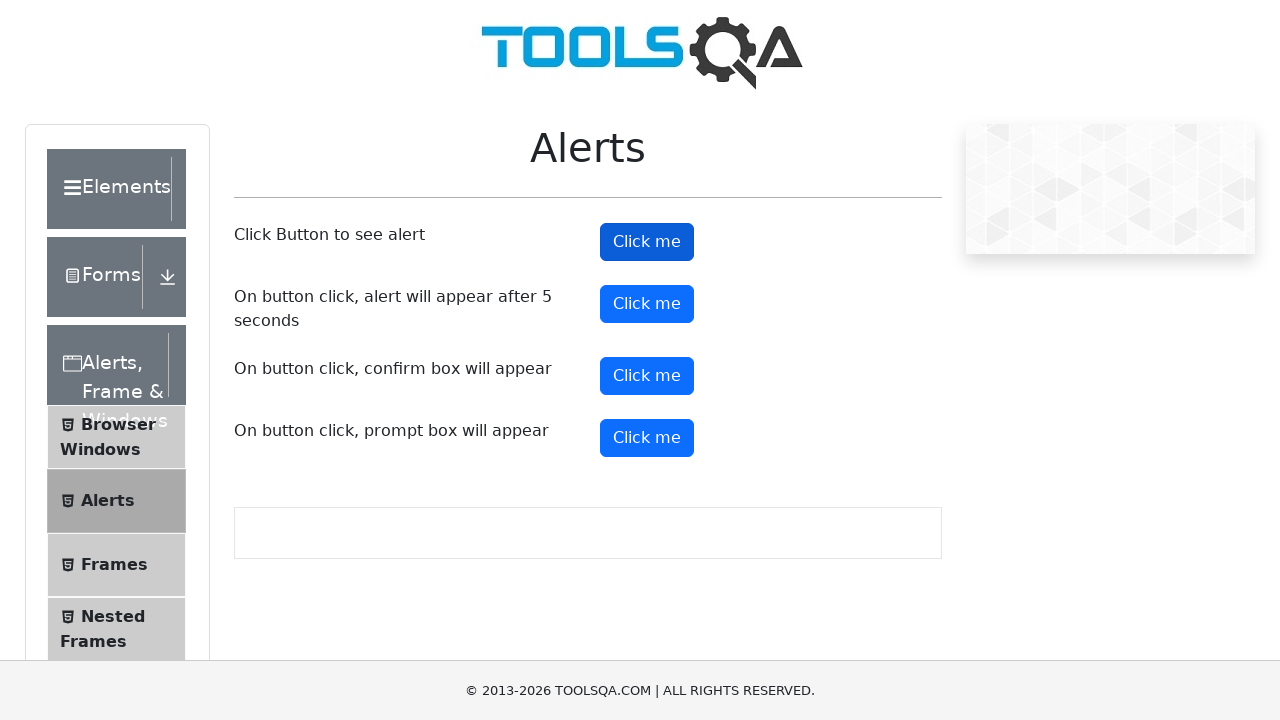

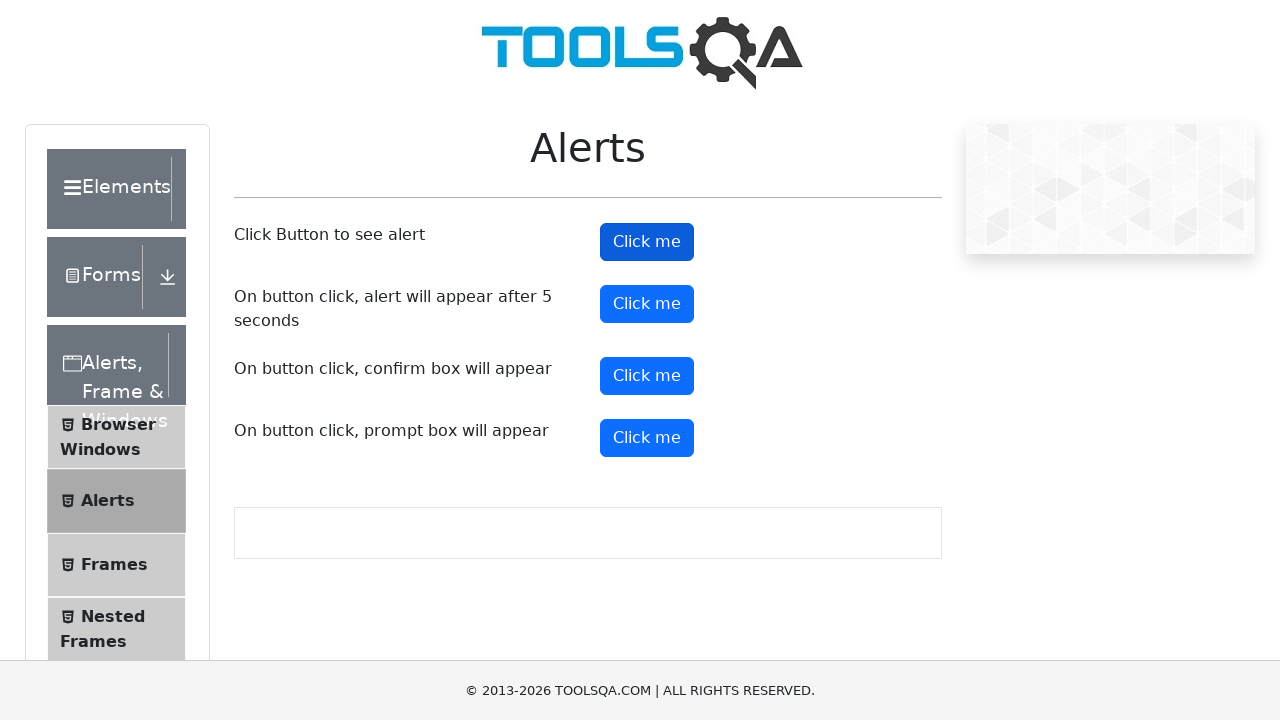